Tests sorting the "Due" column in ascending order by clicking the column header and verifying the values are sorted from lowest to highest

Starting URL: http://the-internet.herokuapp.com/tables

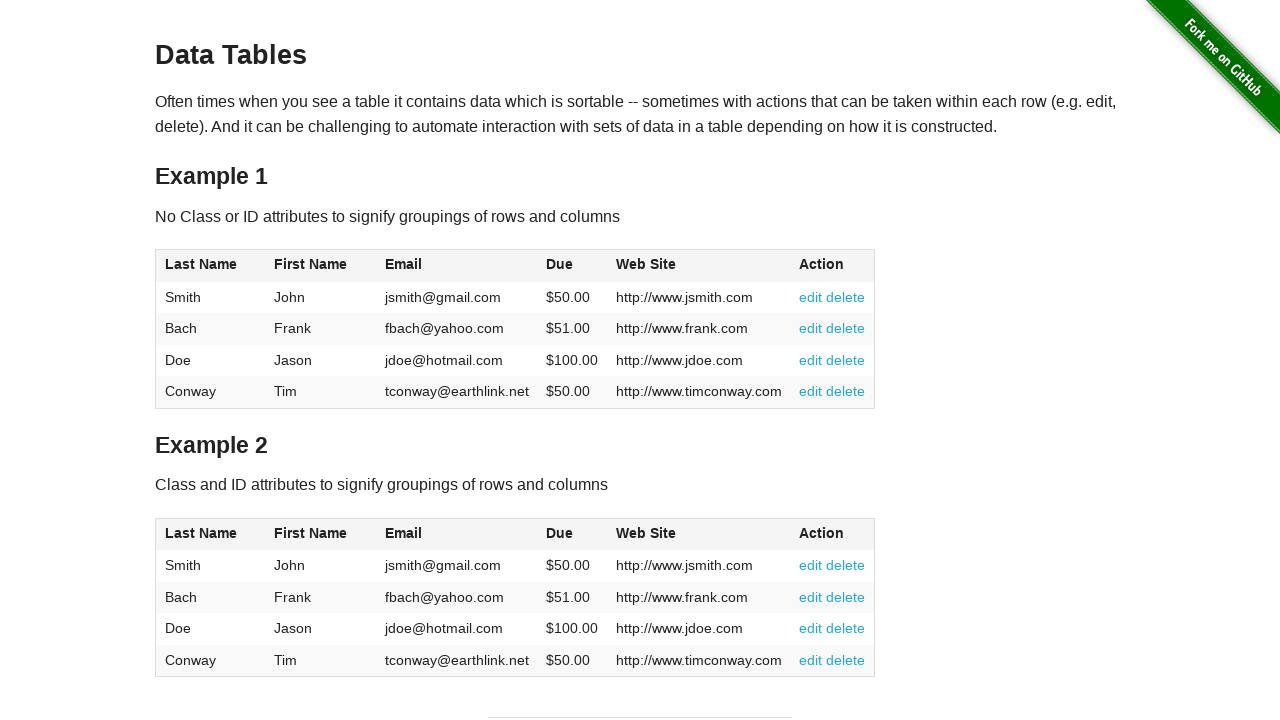

Clicked Due column header to sort ascending at (572, 266) on #table1 thead tr th:nth-of-type(4)
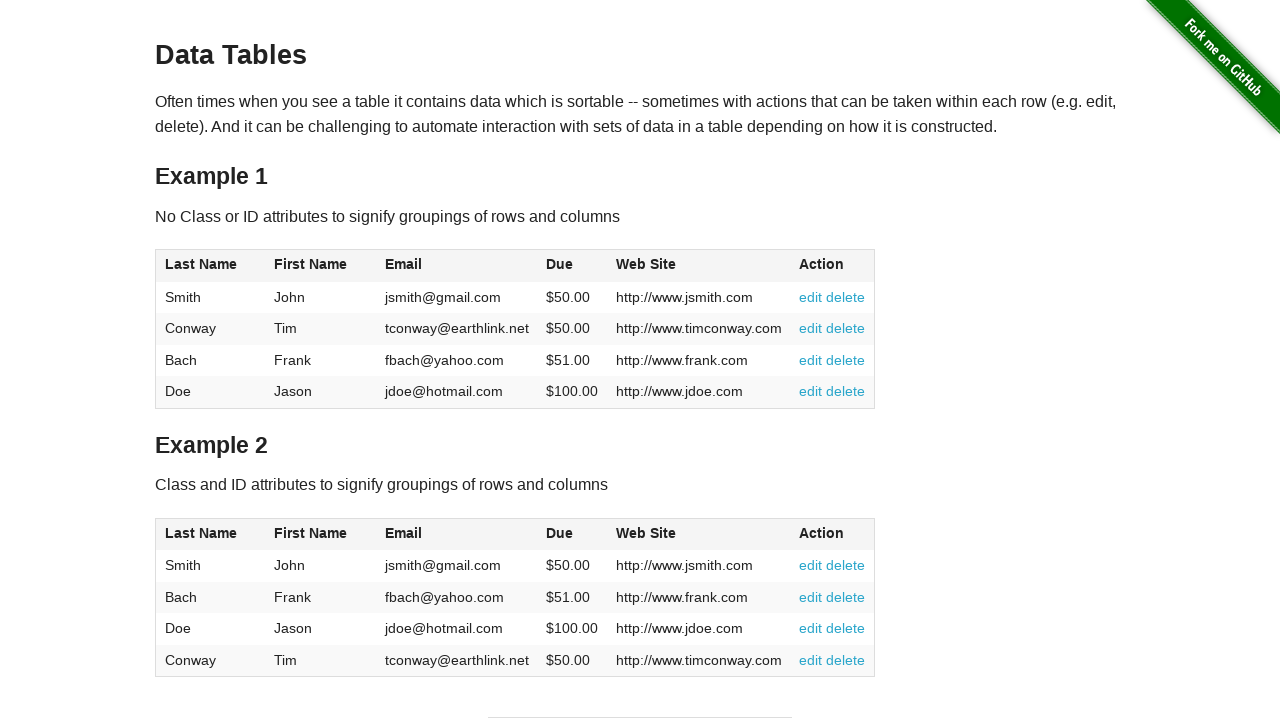

Waited for Due column values to load
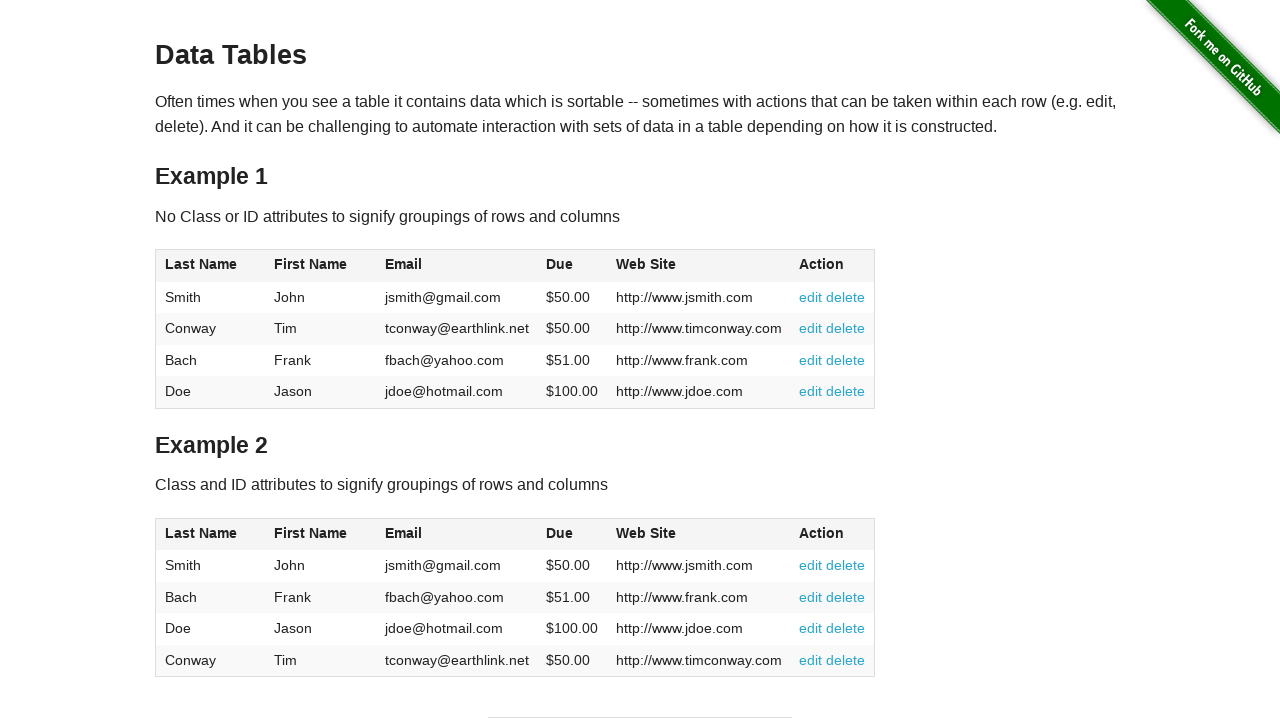

Retrieved all Due column cell elements
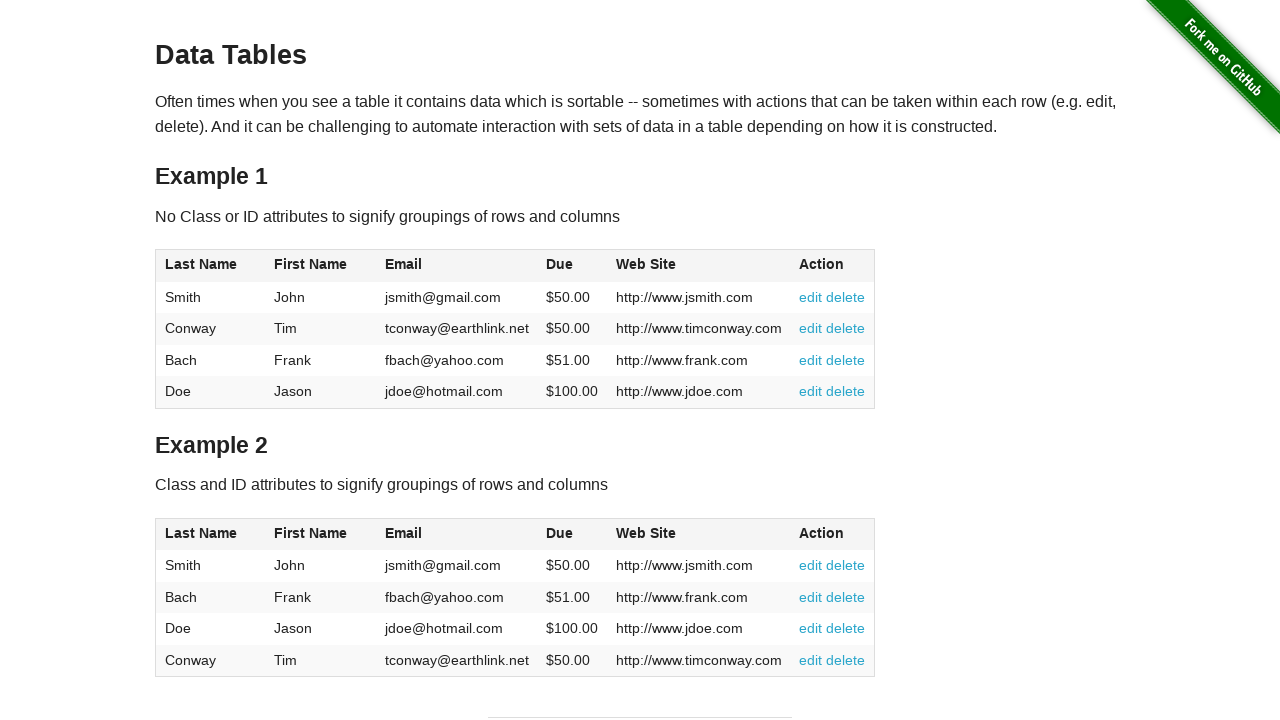

Extracted 4 Due values from table cells
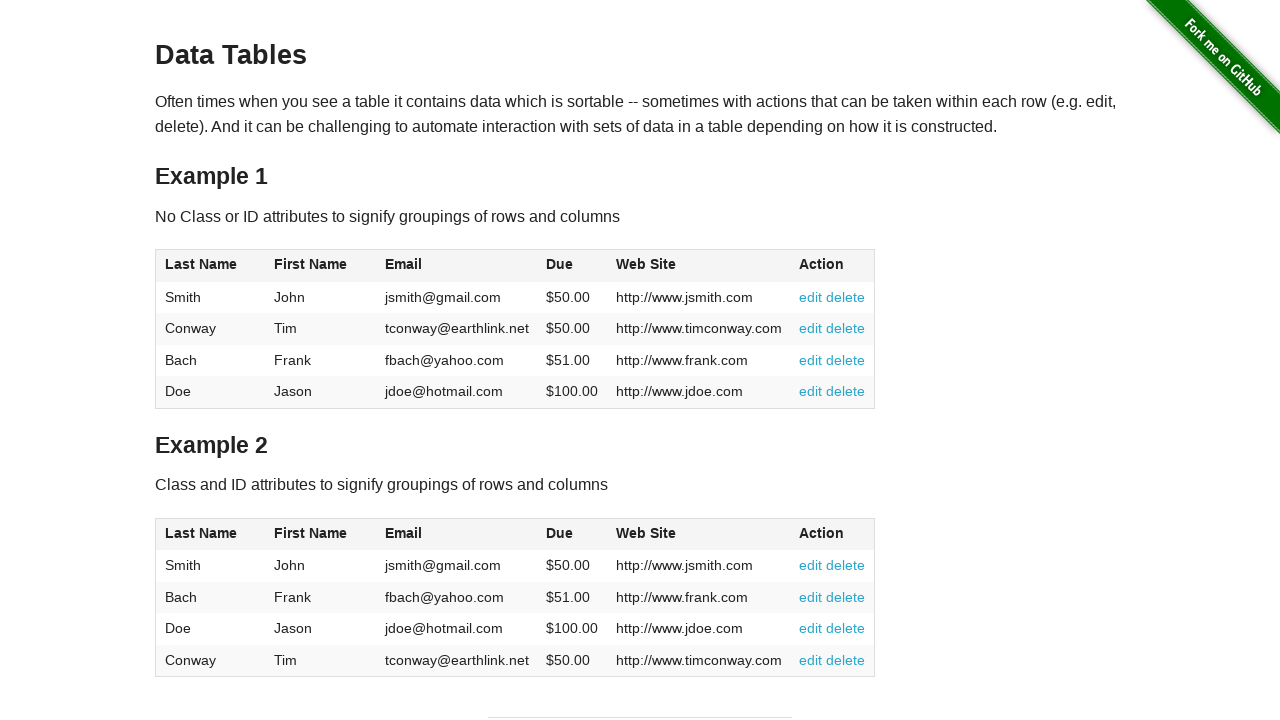

Verified Due column values are sorted in ascending order: [50.0, 50.0, 51.0, 100.0]
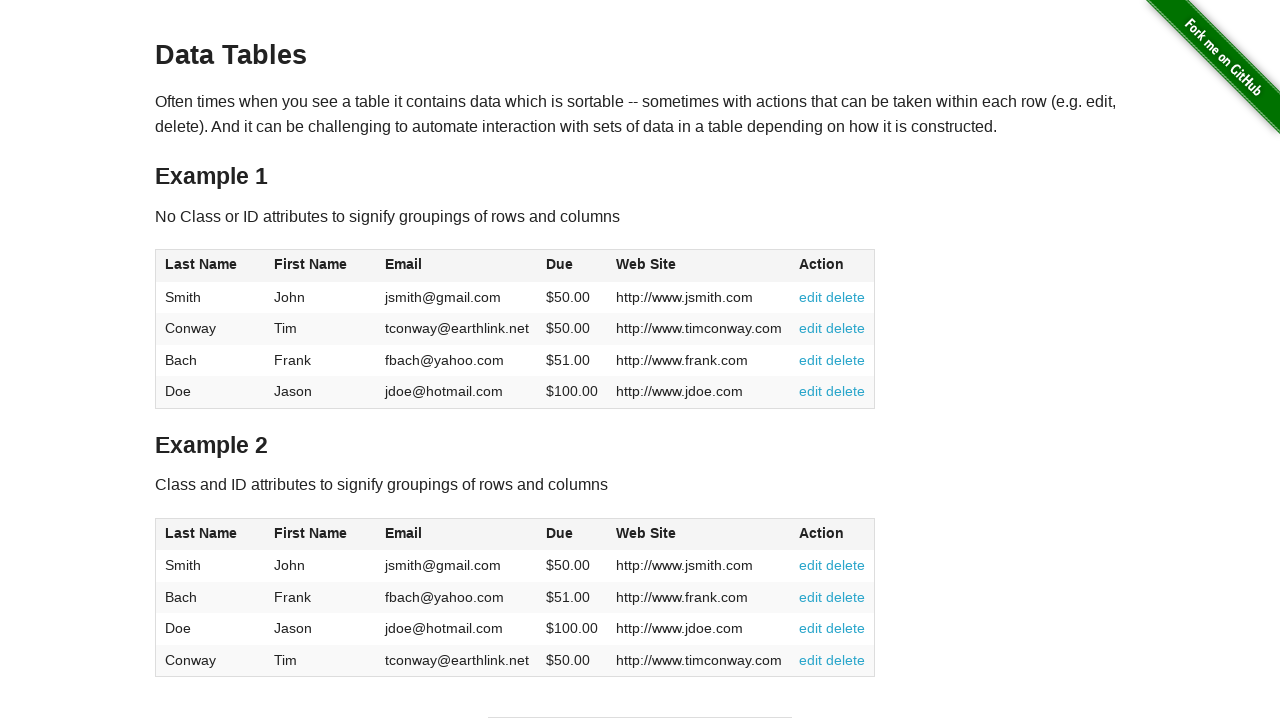

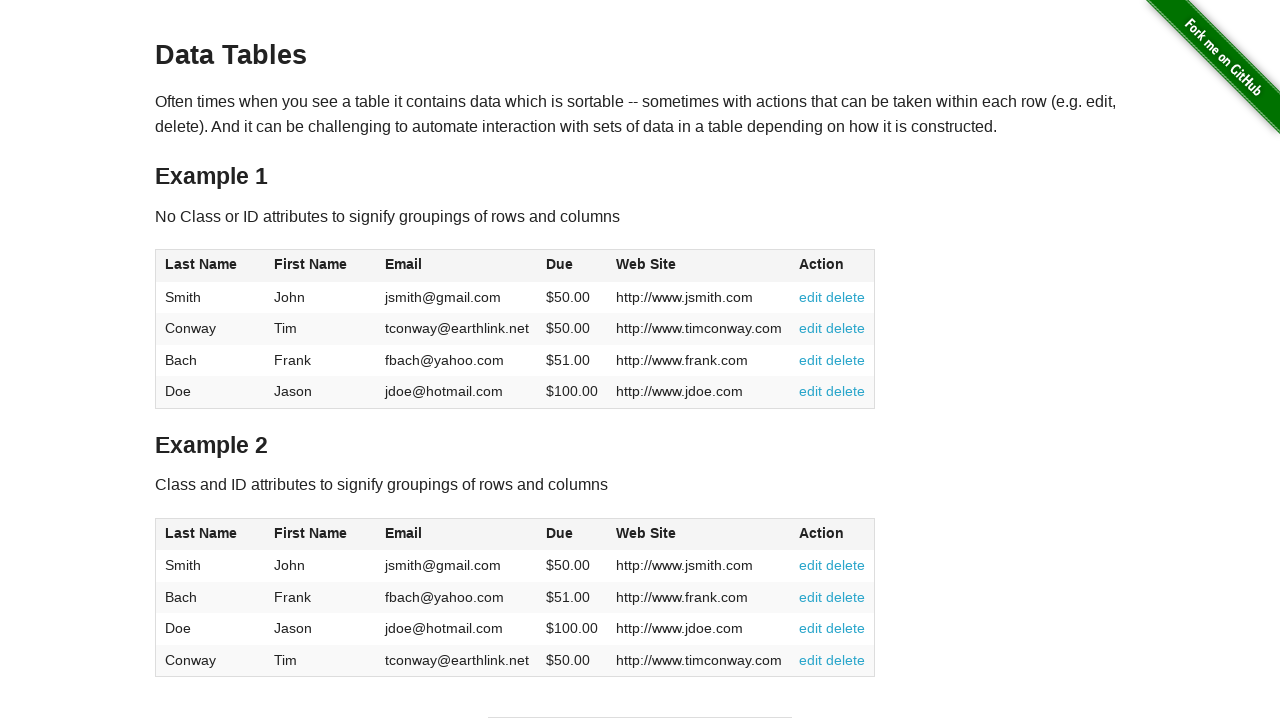